Tests navigation to the JavaScript onload event error page and verifies the error message is displayed

Starting URL: https://the-internet.herokuapp.com

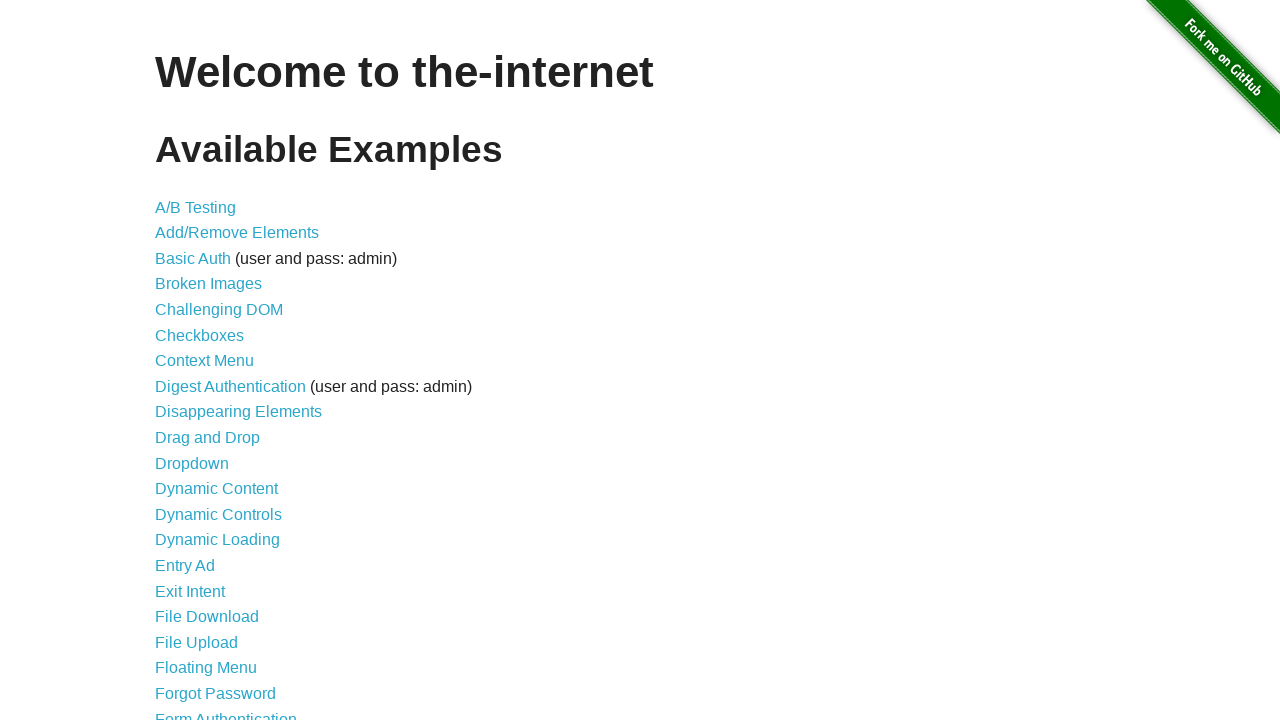

Clicked on JavaScript onload event error link at (259, 360) on internal:role=link[name="JavaScript onload event error"i]
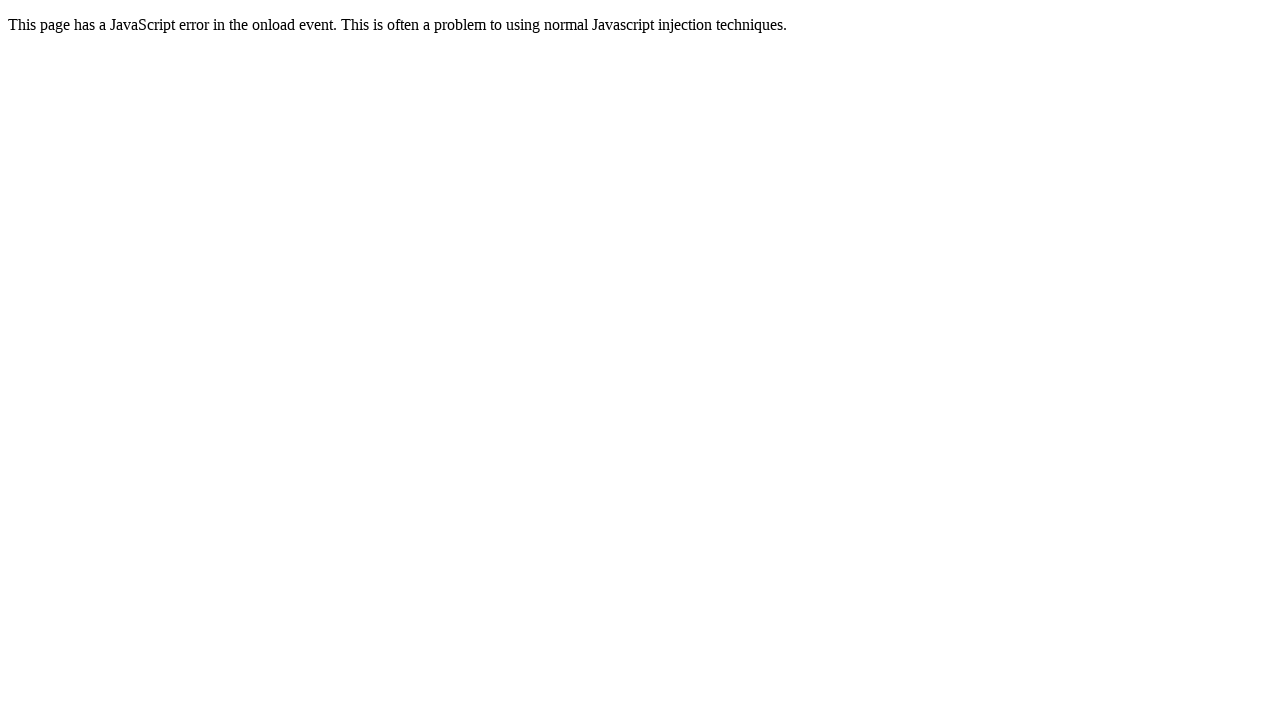

Error message 'This page has a JavaScript error' is displayed
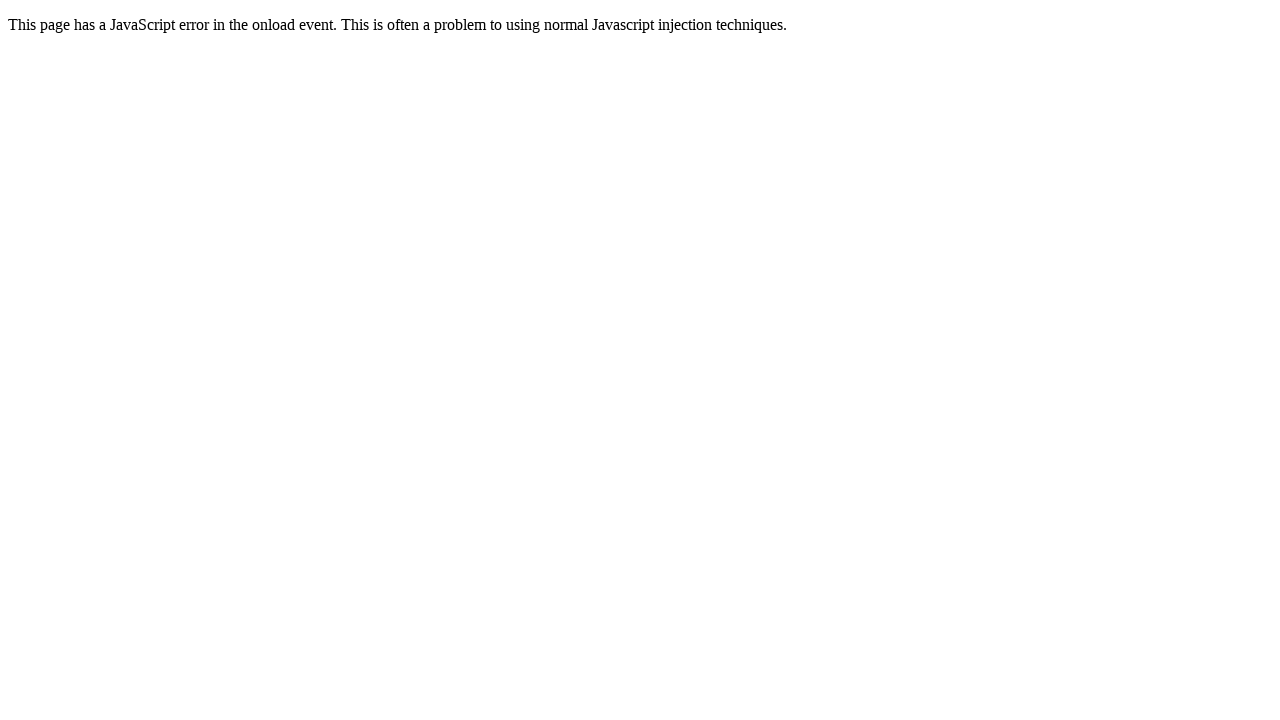

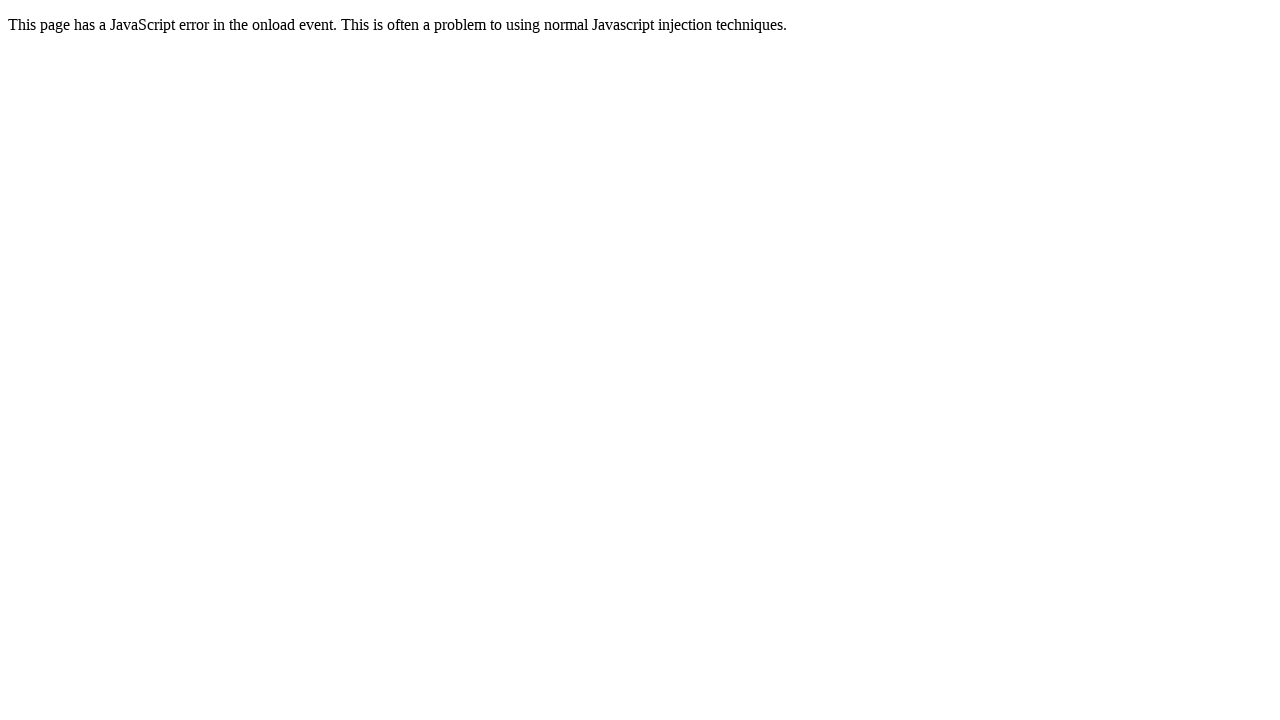